Navigates to JPL Space image gallery and clicks a button to view the full-size featured image

Starting URL: https://data-class-jpl-space.s3.amazonaws.com/JPL_Space/index.html

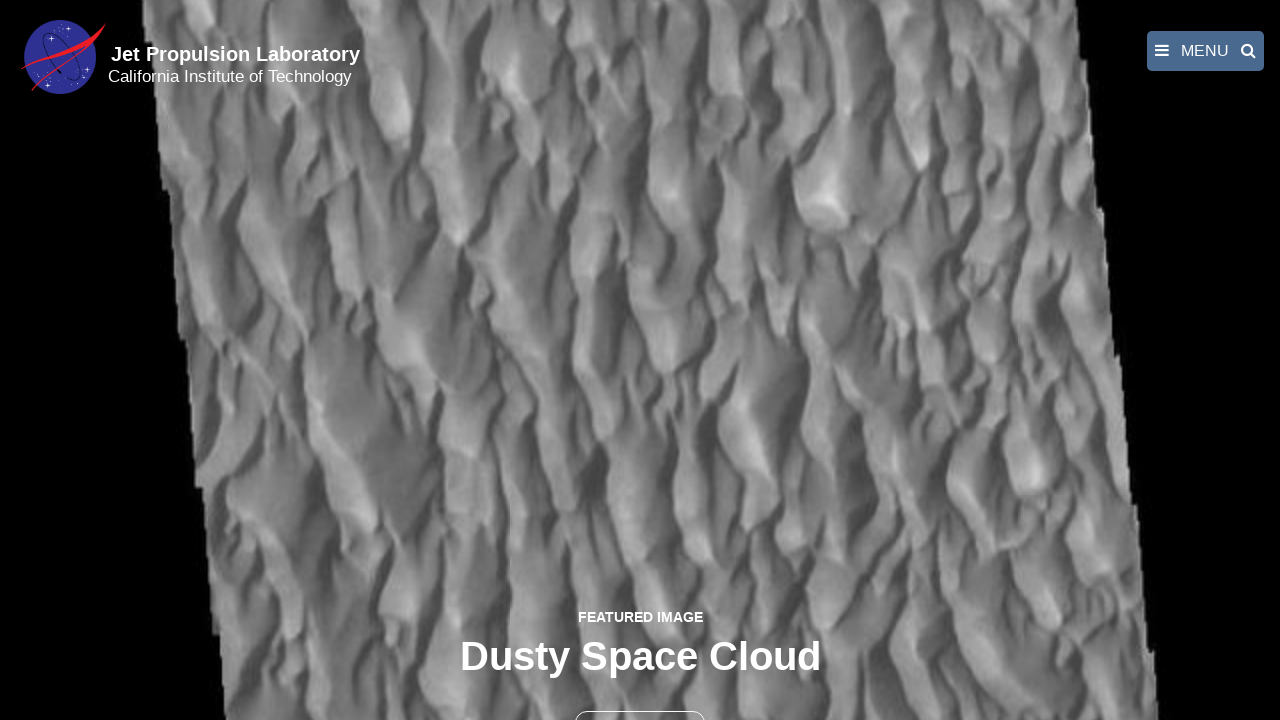

Navigated to JPL Space image gallery
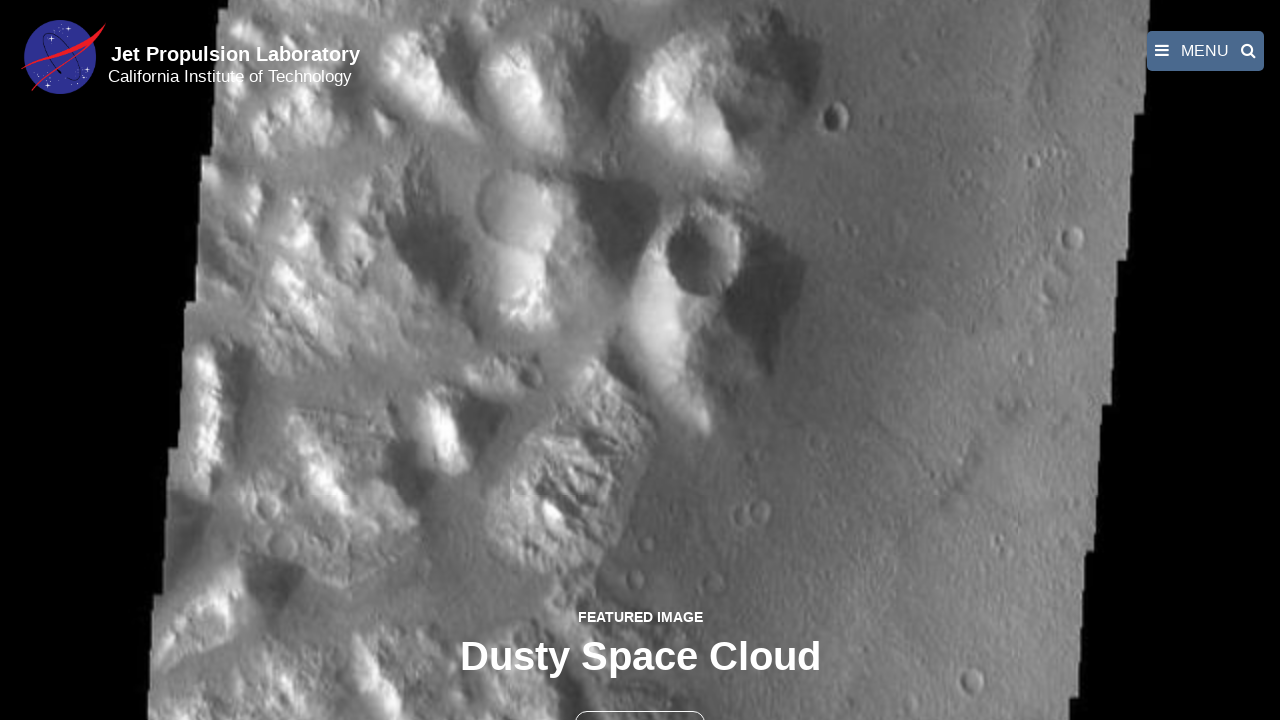

Clicked button to view full-size featured image at (640, 699) on button >> nth=1
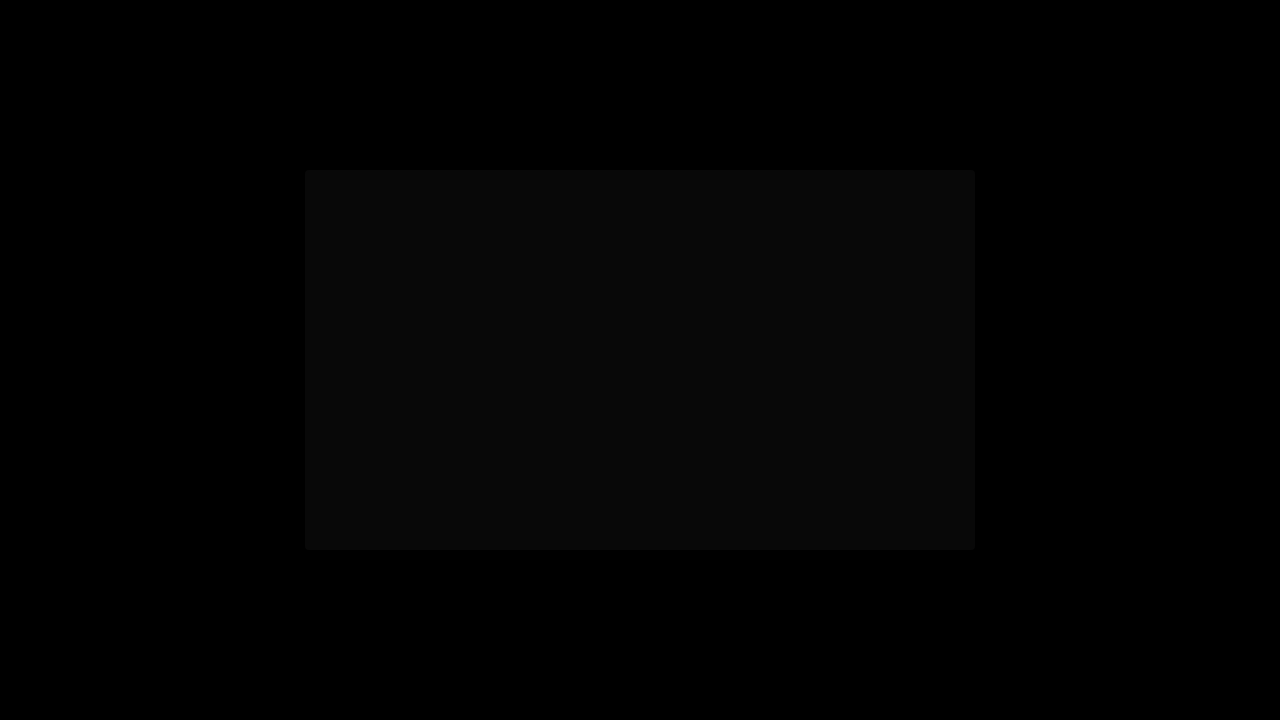

Full-size featured image loaded
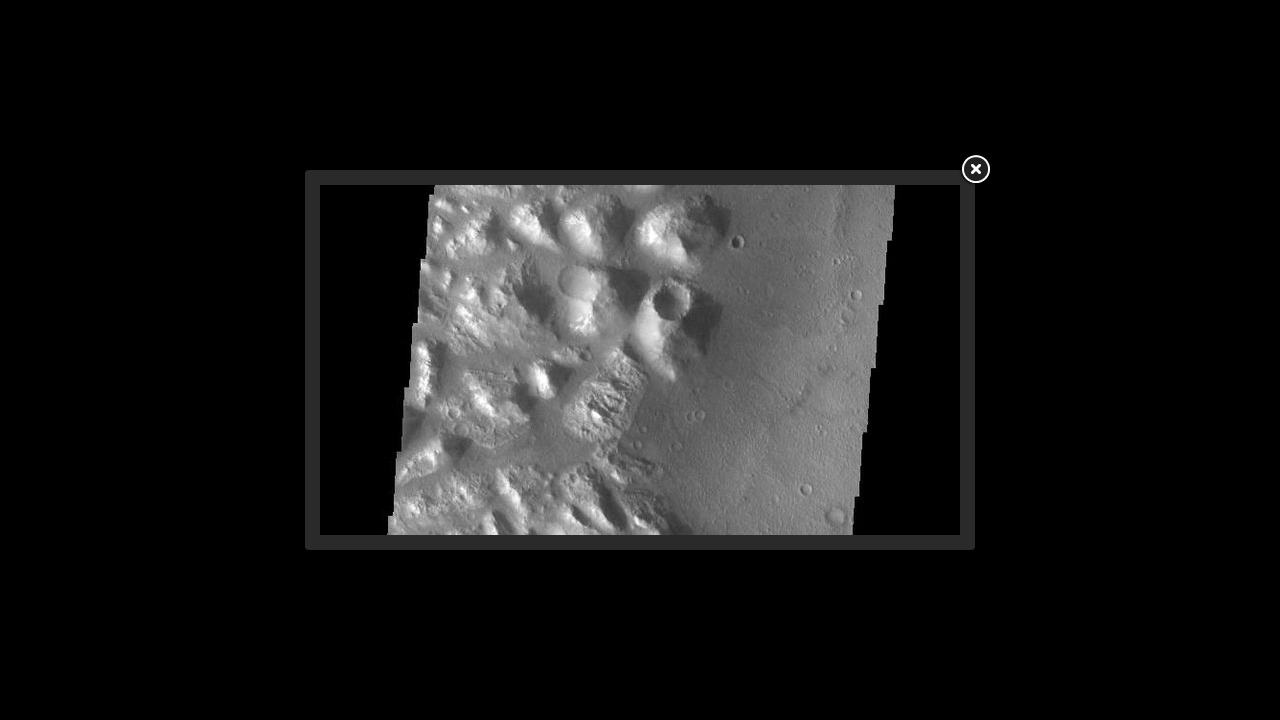

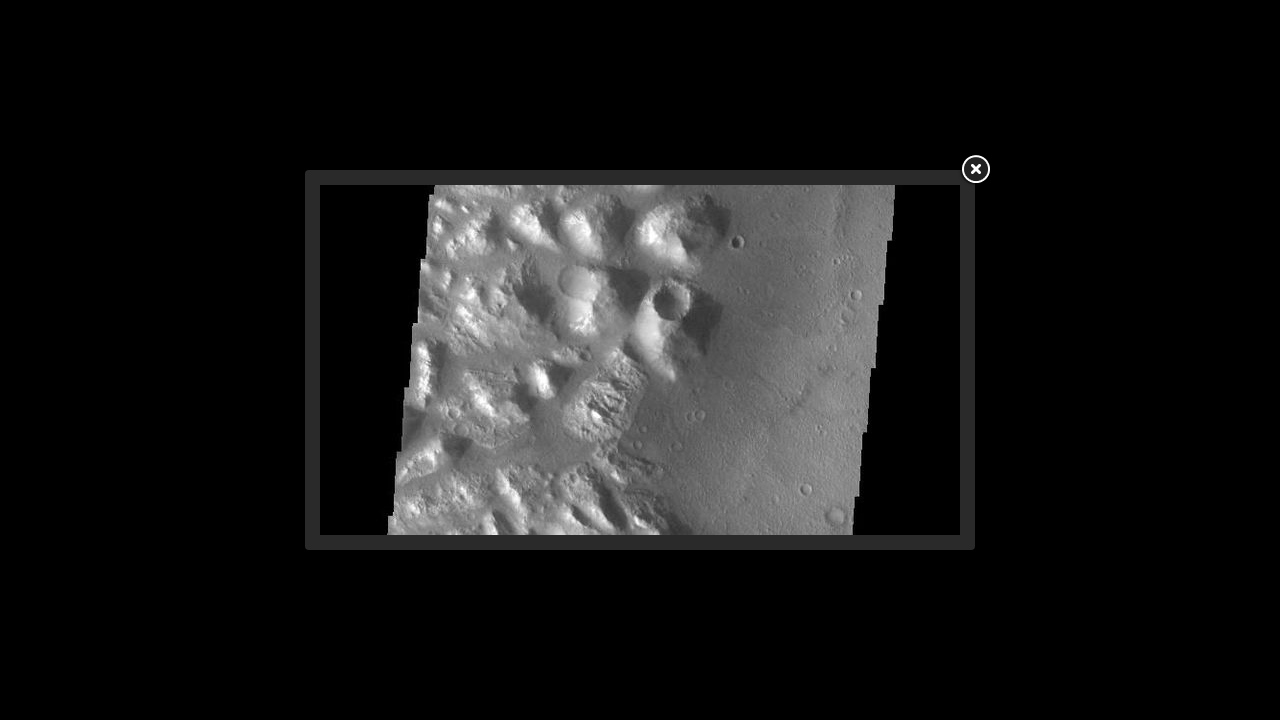